Tests key press detection by pressing Enter key and verifying the result message displays the key pressed.

Starting URL: http://the-internet.herokuapp.com/key_presses

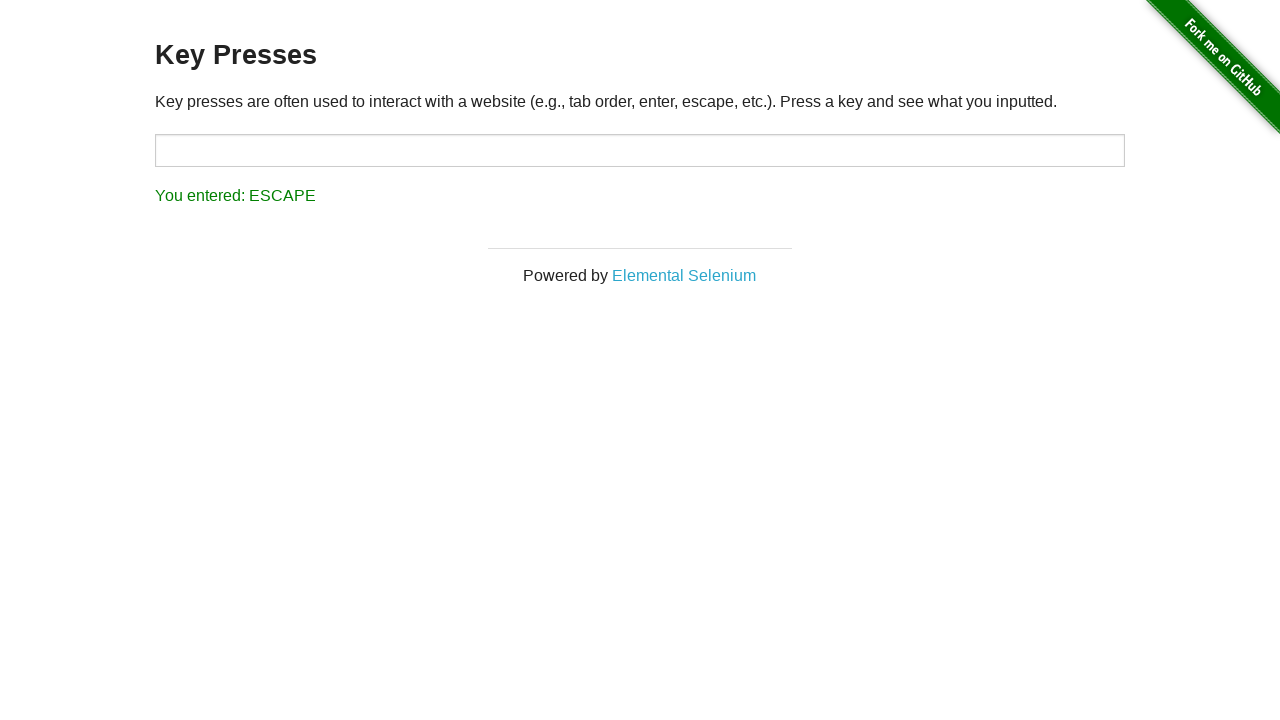

Waited for example container to load
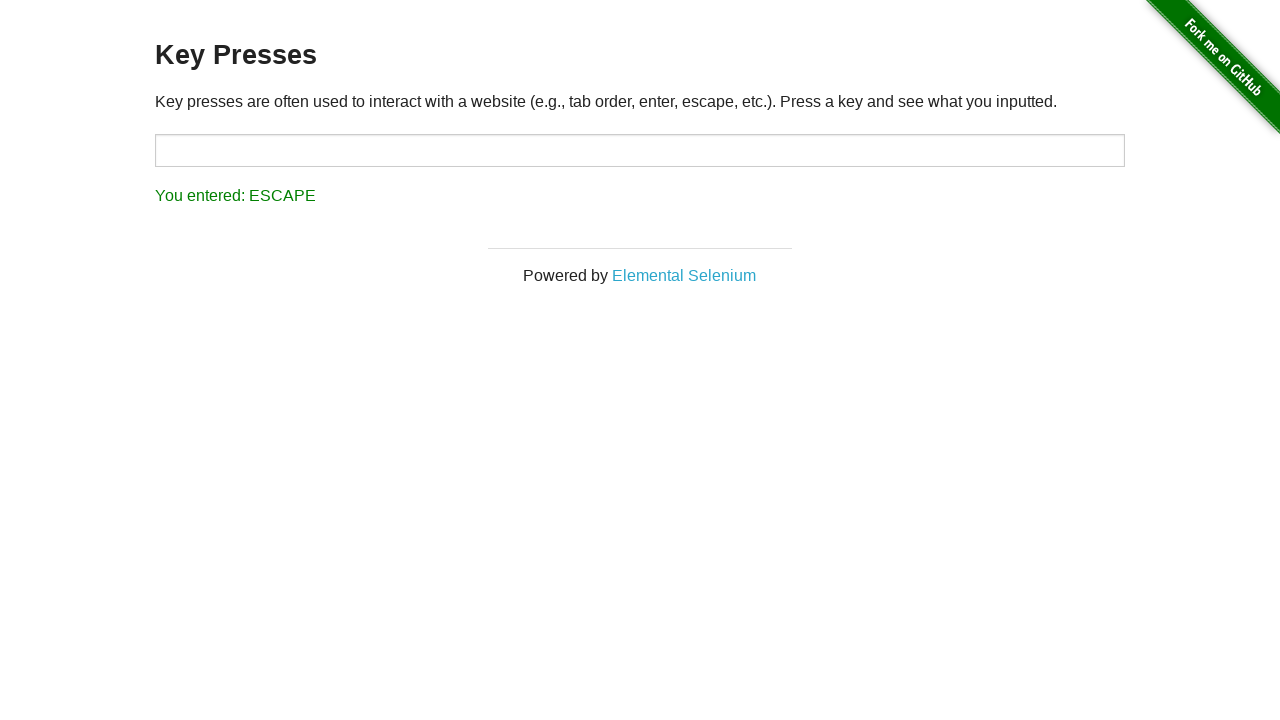

Pressed Enter key
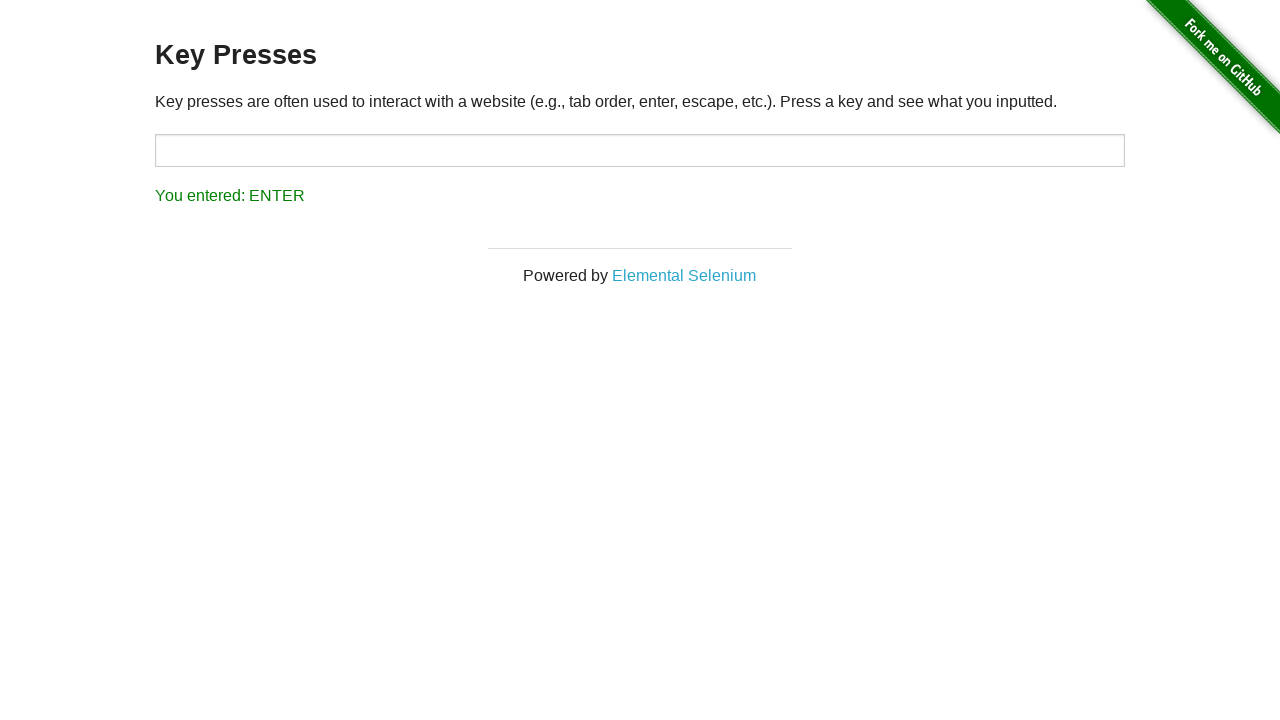

Result message displayed showing key pressed
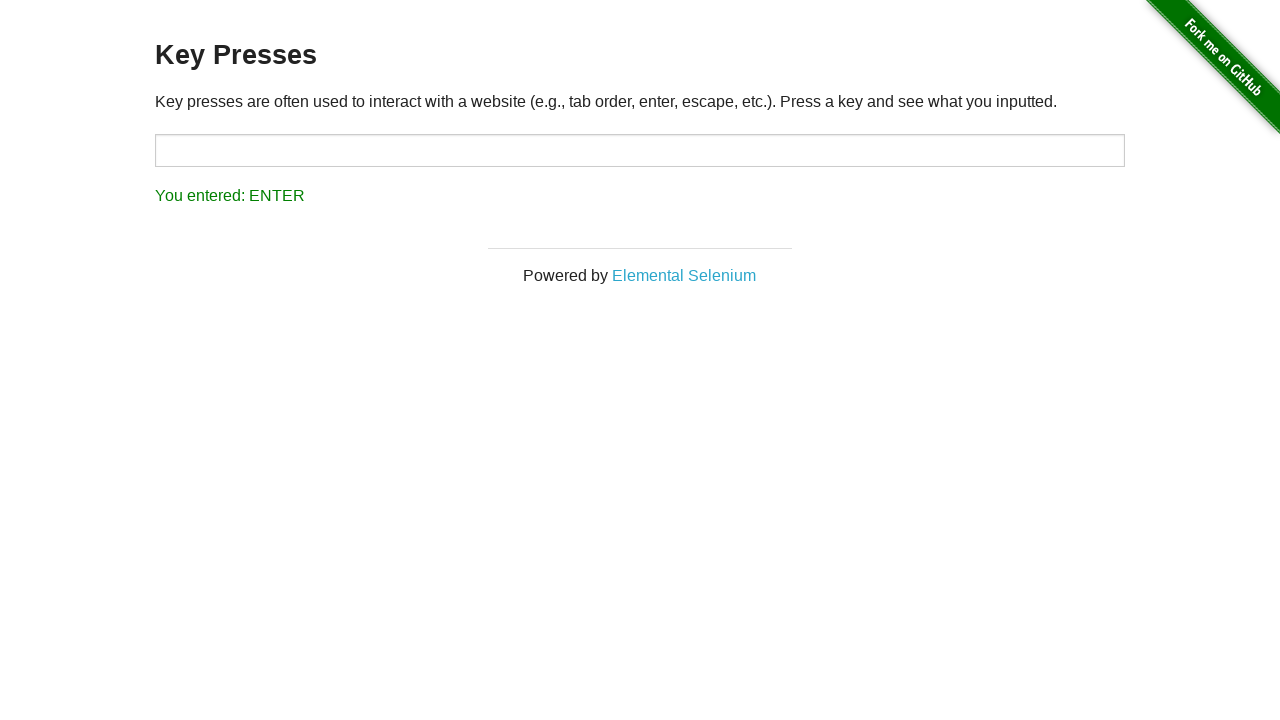

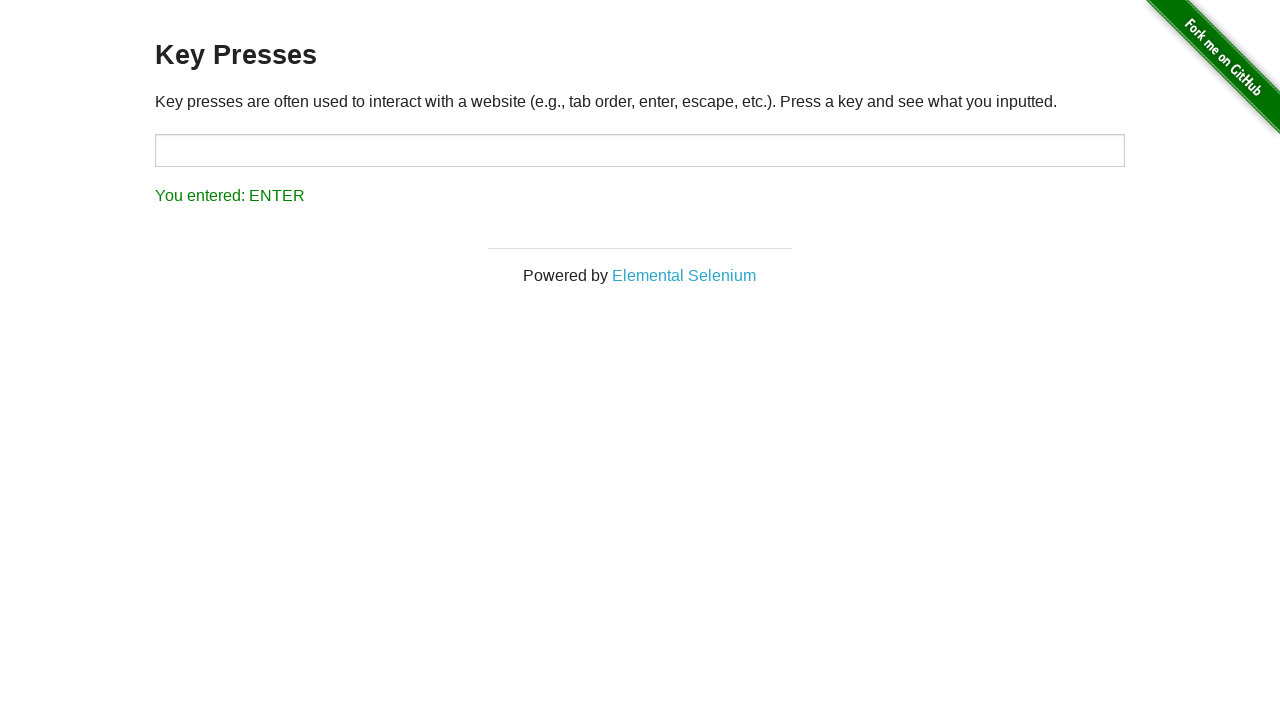